Searches for watches on AJIO e-commerce site and navigates to a specific watch product page

Starting URL: https://www.ajio.com/

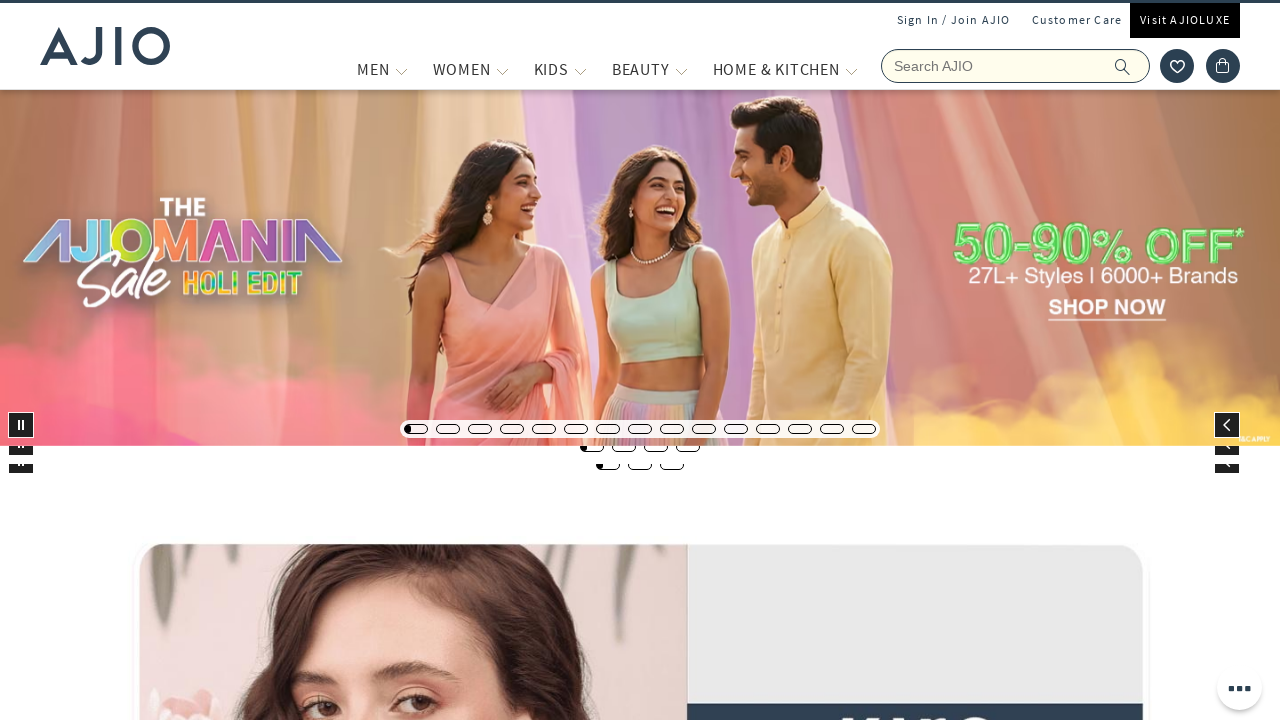

Filled search field with 'Watches' on input[name='searchVal']
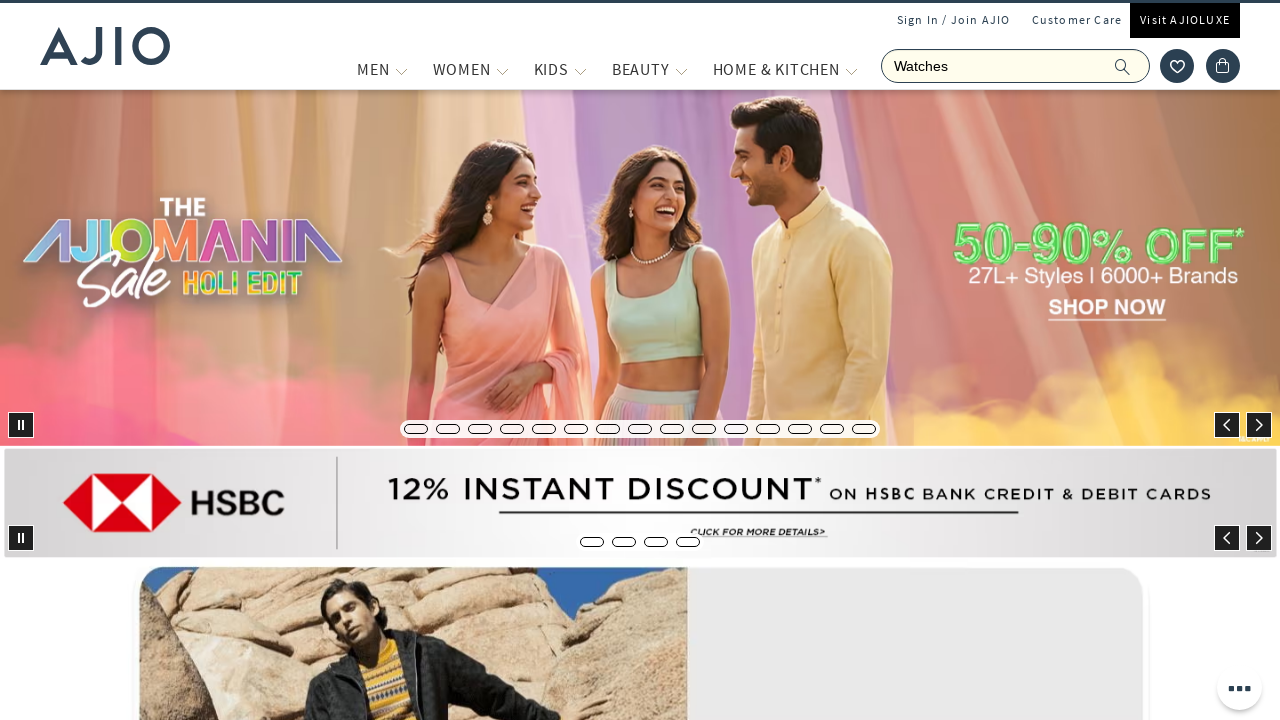

Clicked search icon to submit search at (1123, 66) on .ic-search
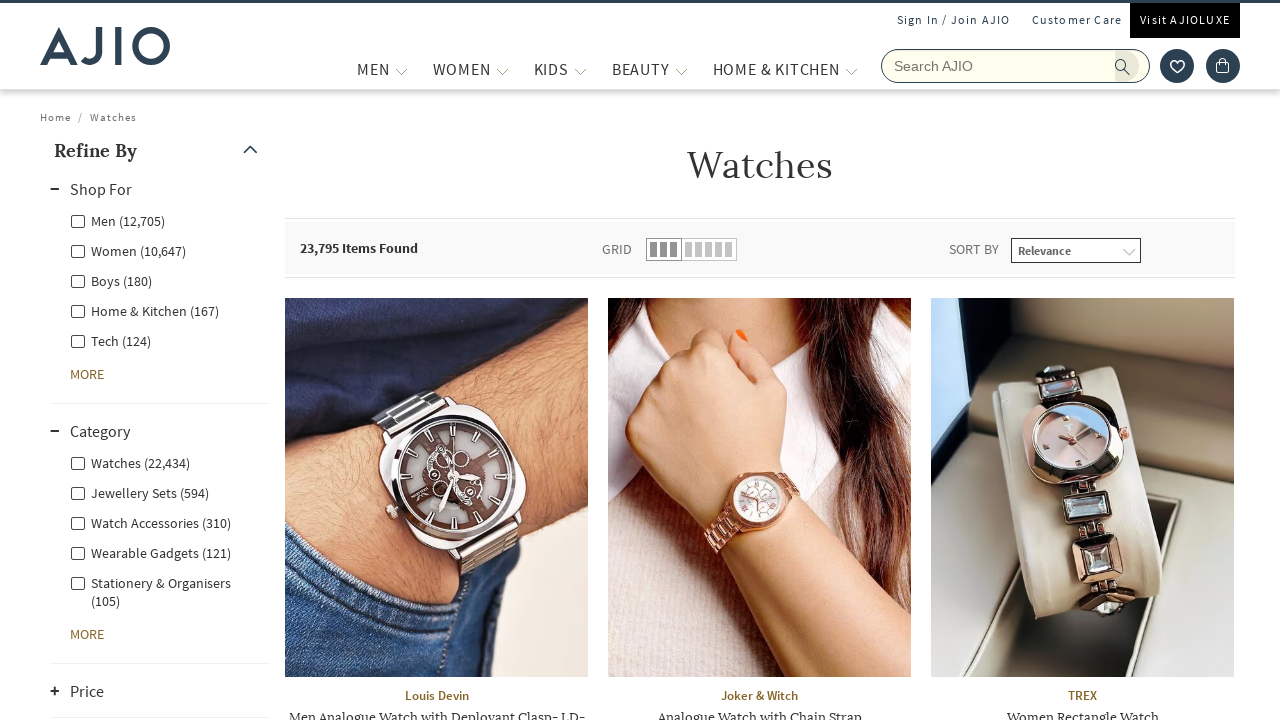

Search results loaded with watch images
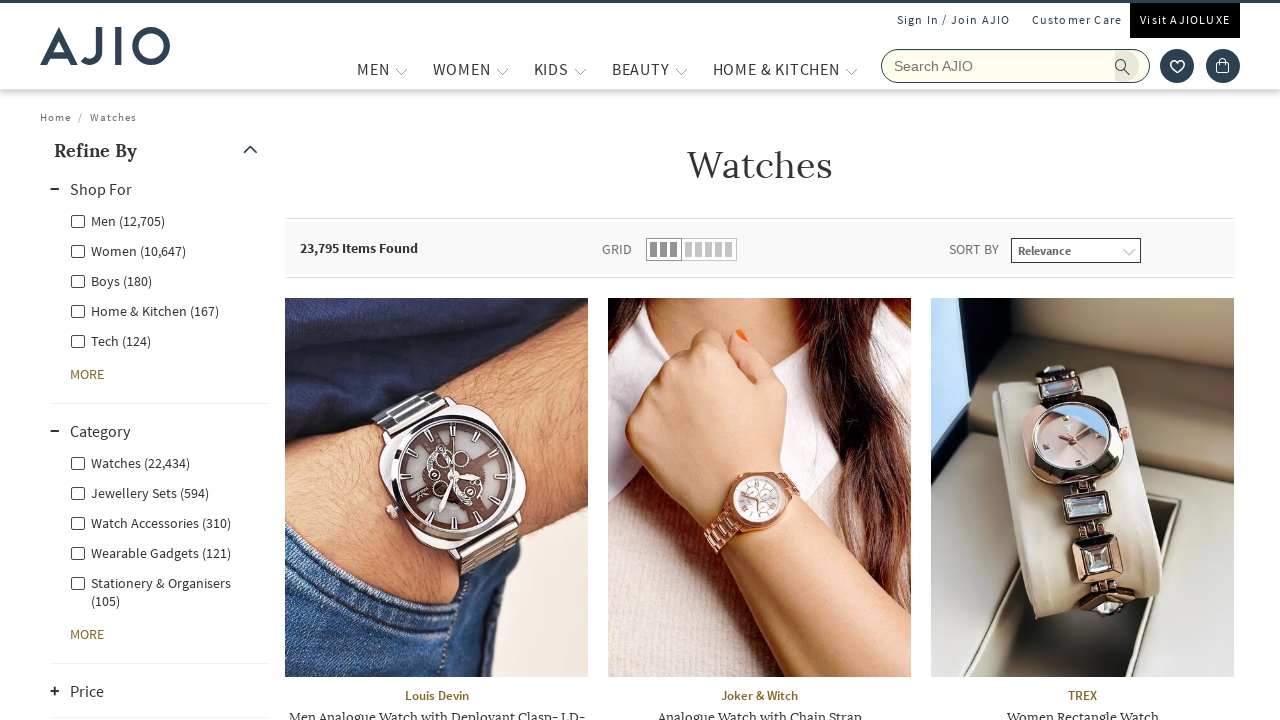

Clicked on first watch product from search results at (436, 487) on img[alt*='Watch'] >> nth=0
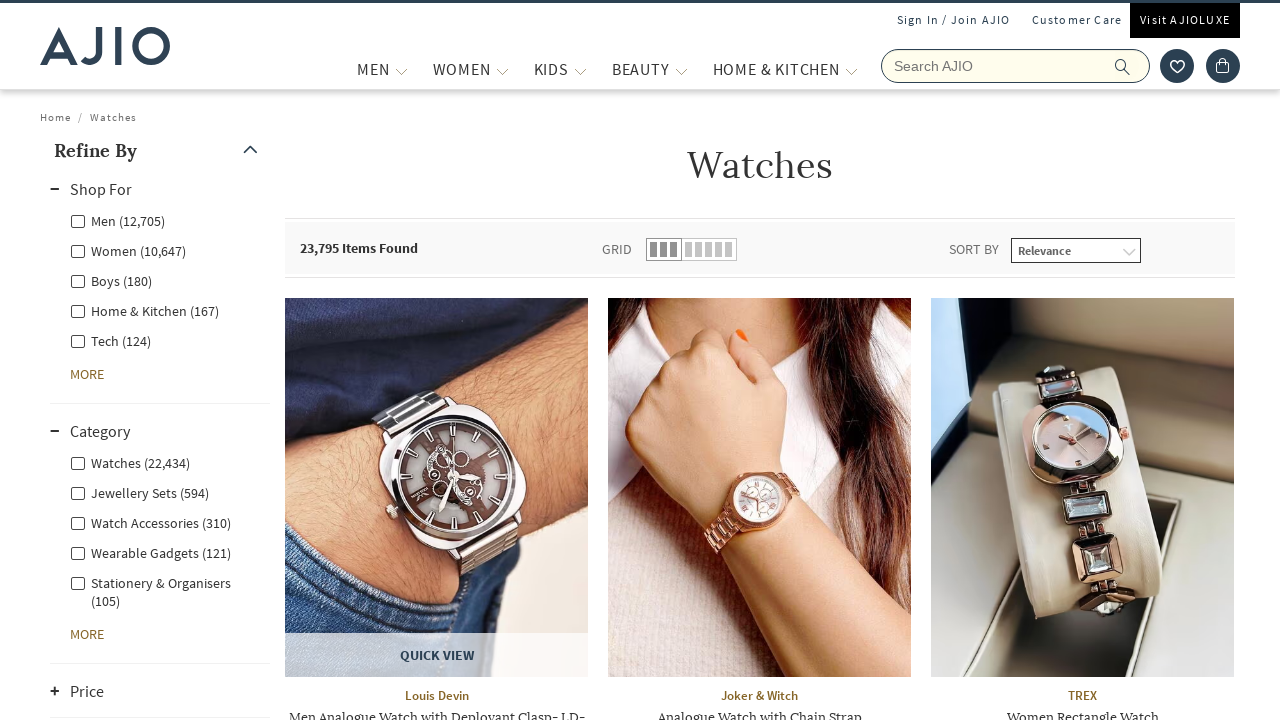

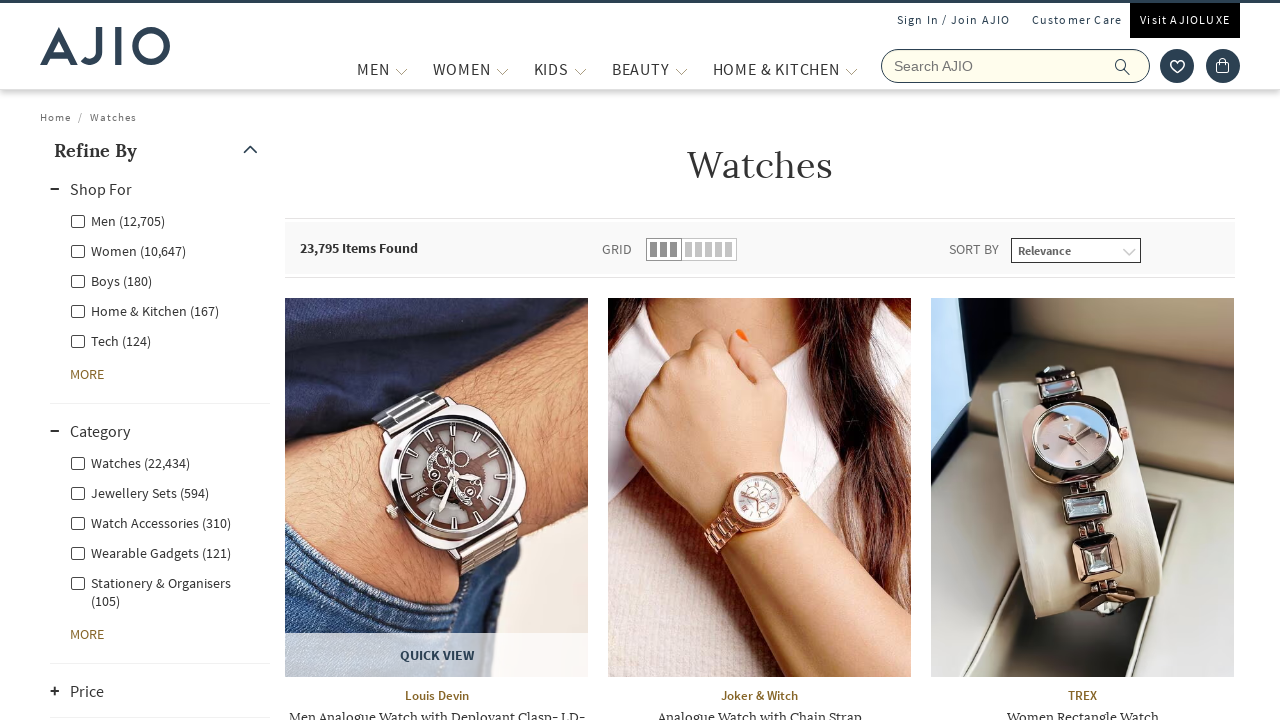